Tests form submission by filling text input, password field, checking a checkbox, and verifying successful submission message

Starting URL: https://www.selenium.dev/selenium/web/web-form.html

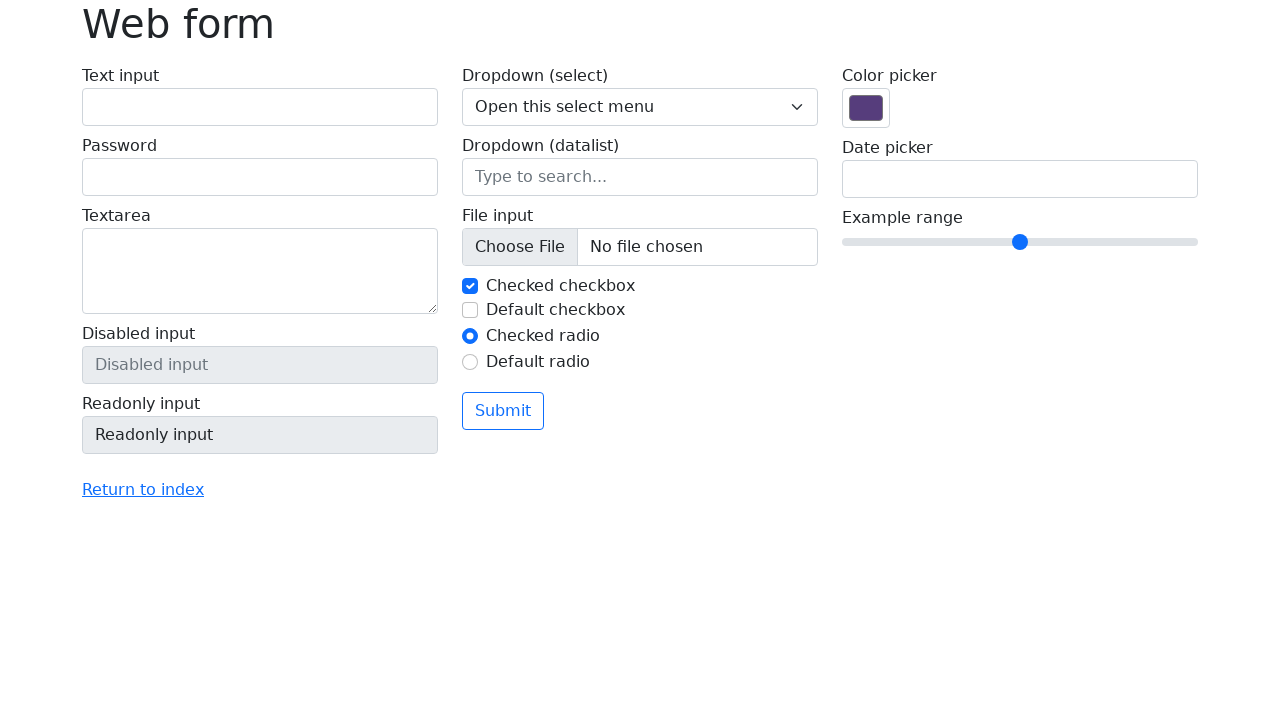

Clicked text input field at (260, 107) on input[name='my-text']
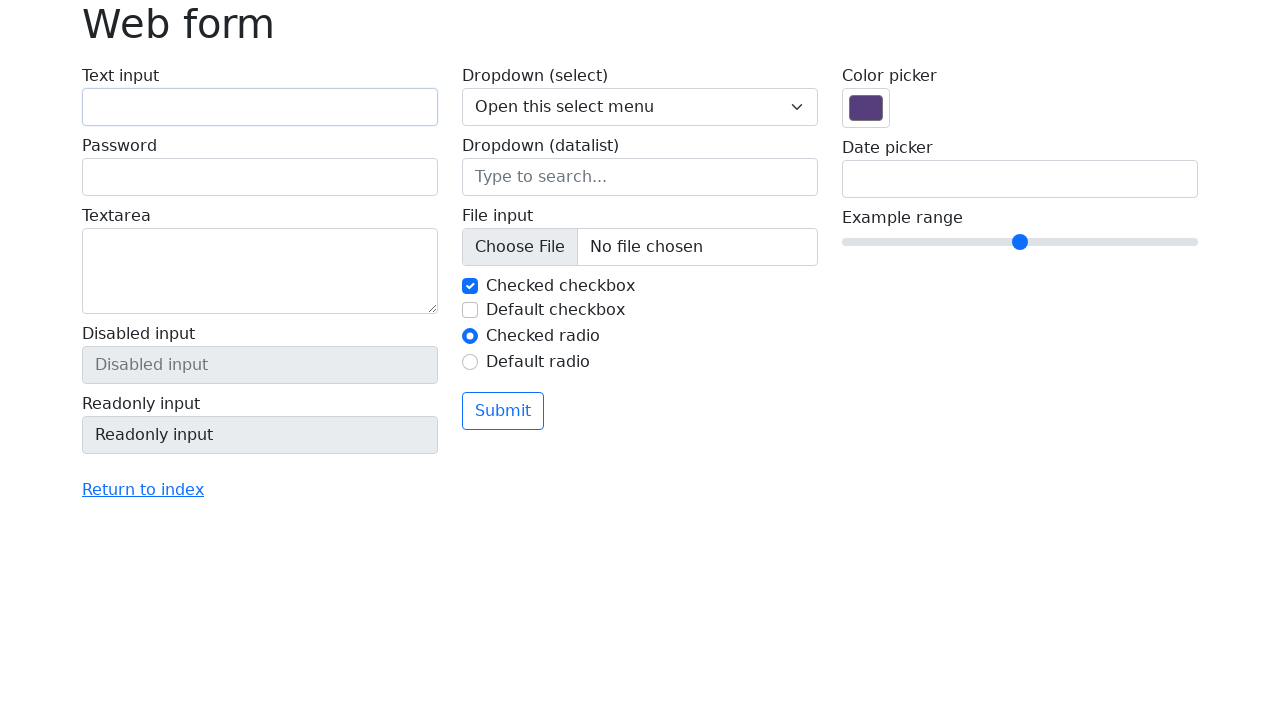

Filled text input field with 'Hello World!' on input[name='my-text']
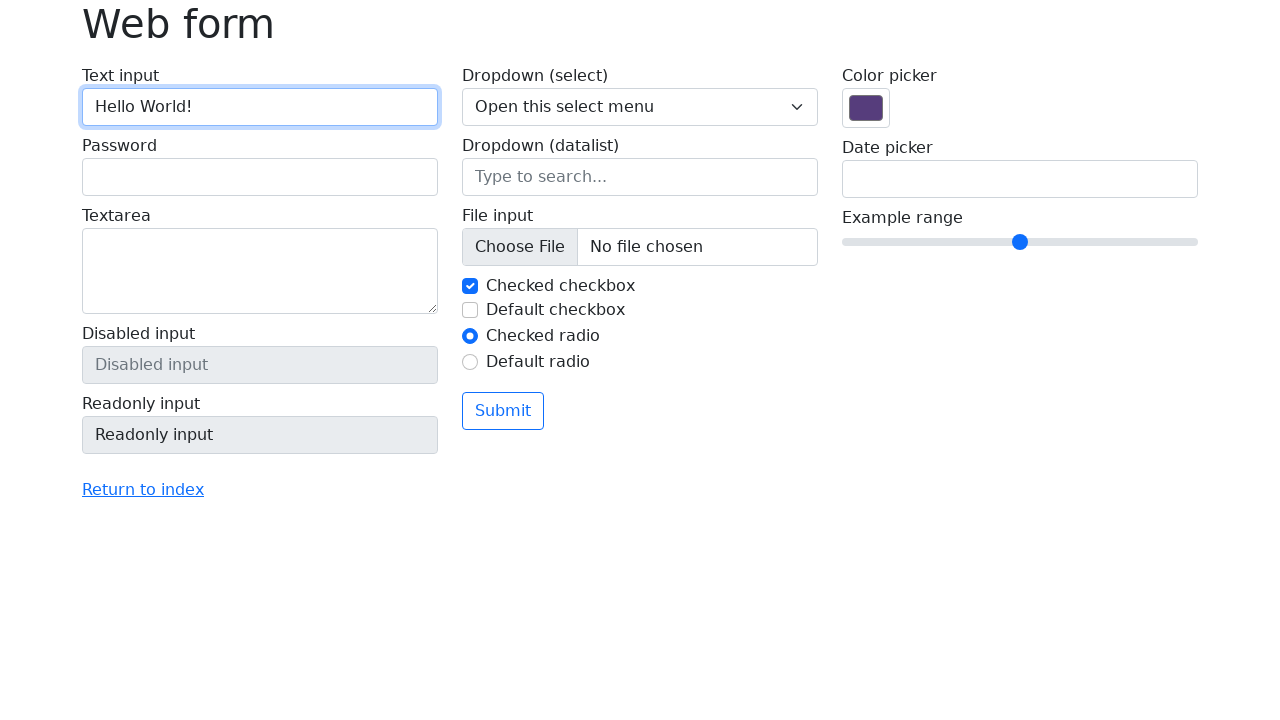

Clicked password input field at (260, 177) on input[name='my-password']
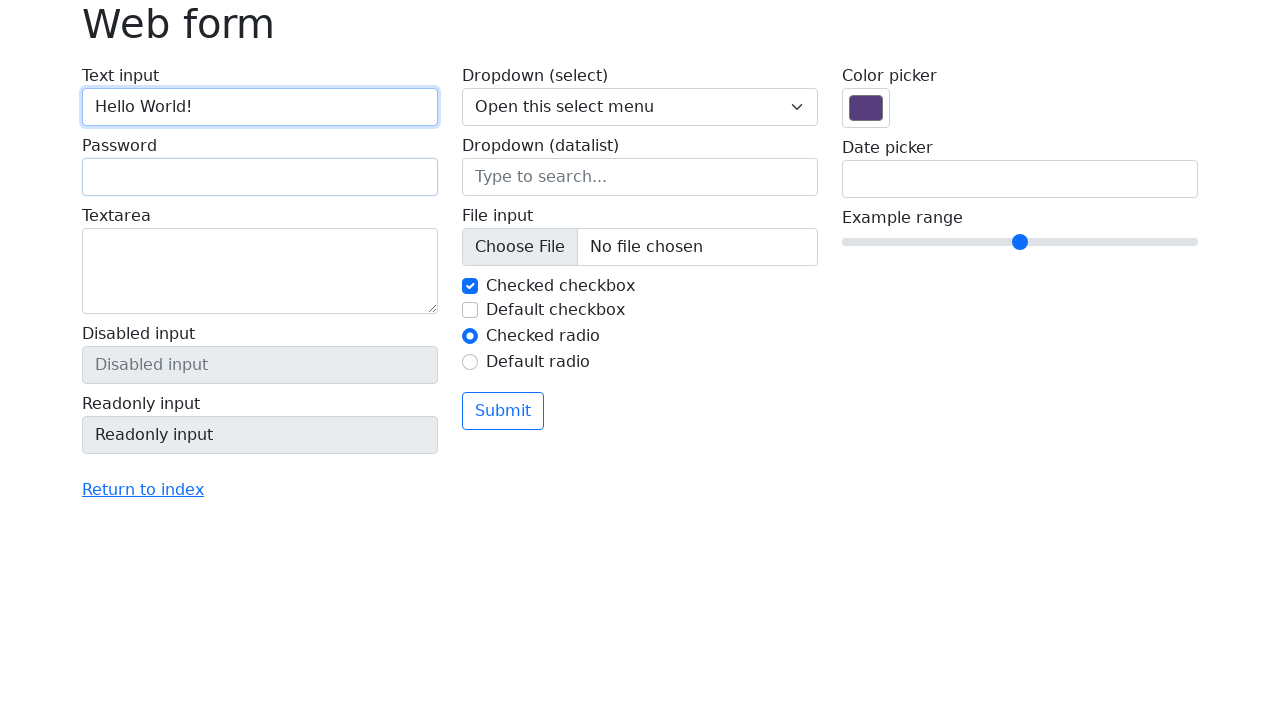

Filled password input field with '222222' on input[name='my-password']
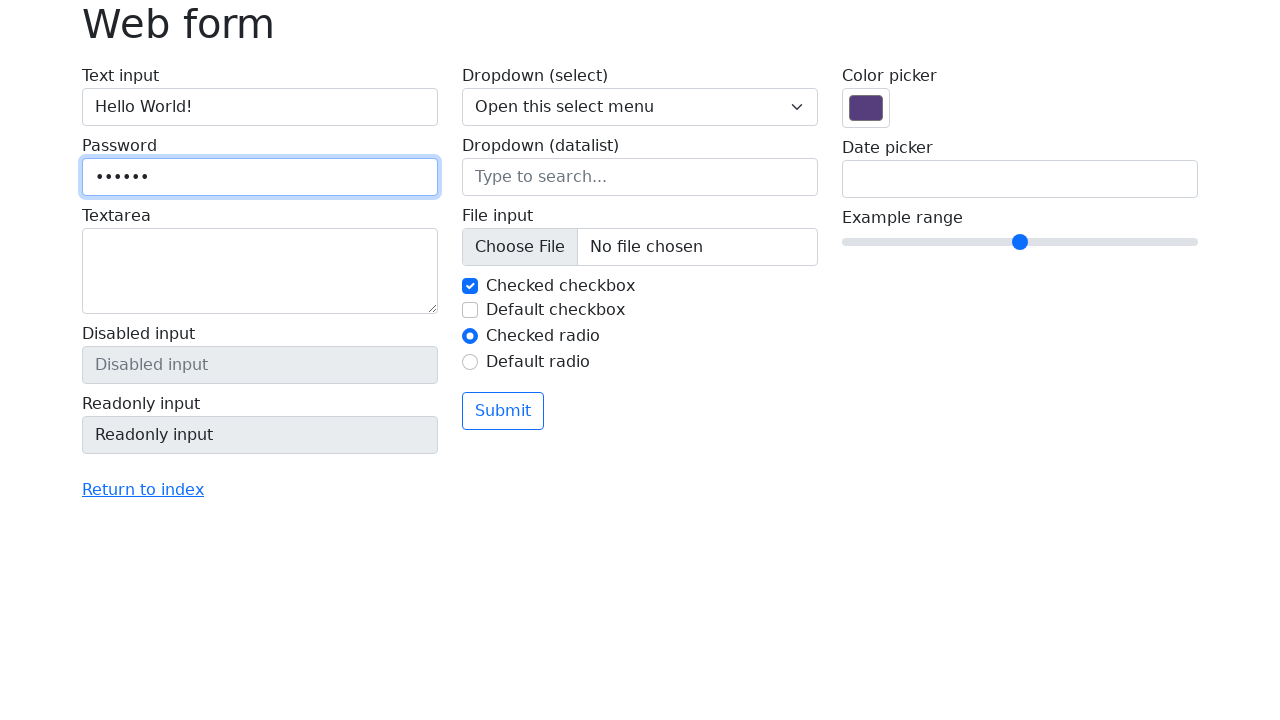

Checked the checkbox at (470, 310) on #my-check-2
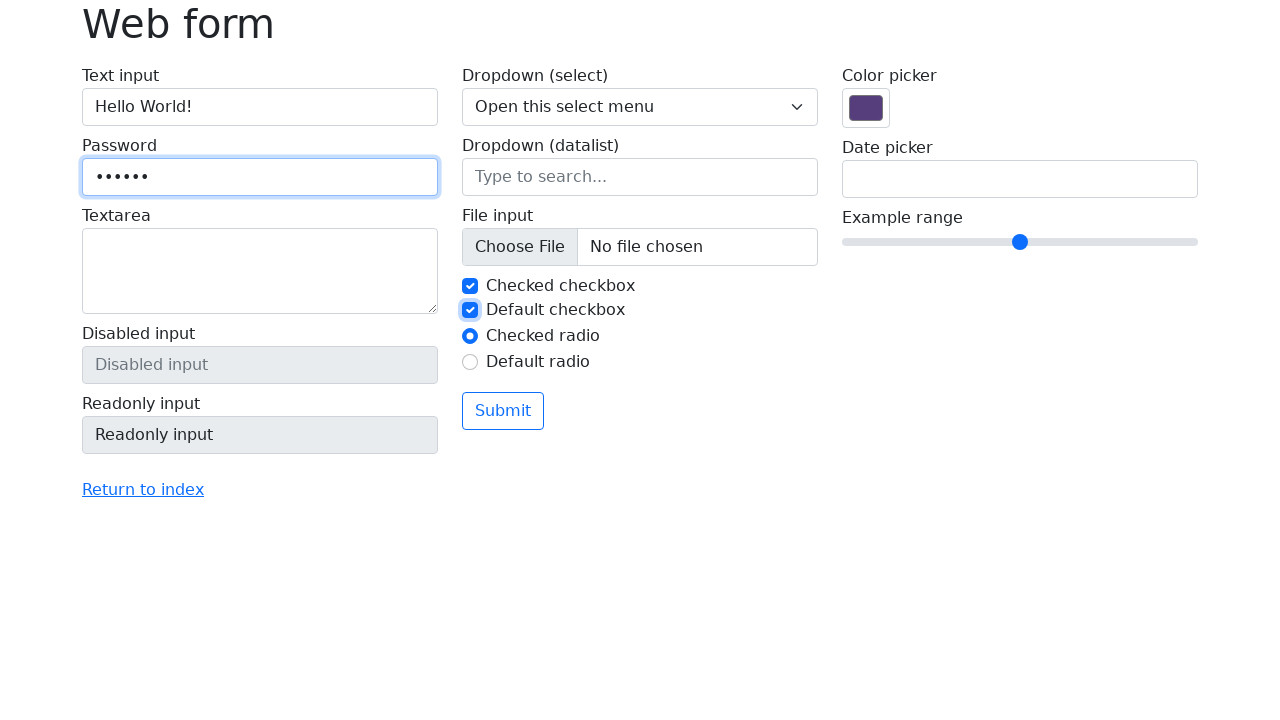

Clicked submit button to submit form at (503, 411) on button
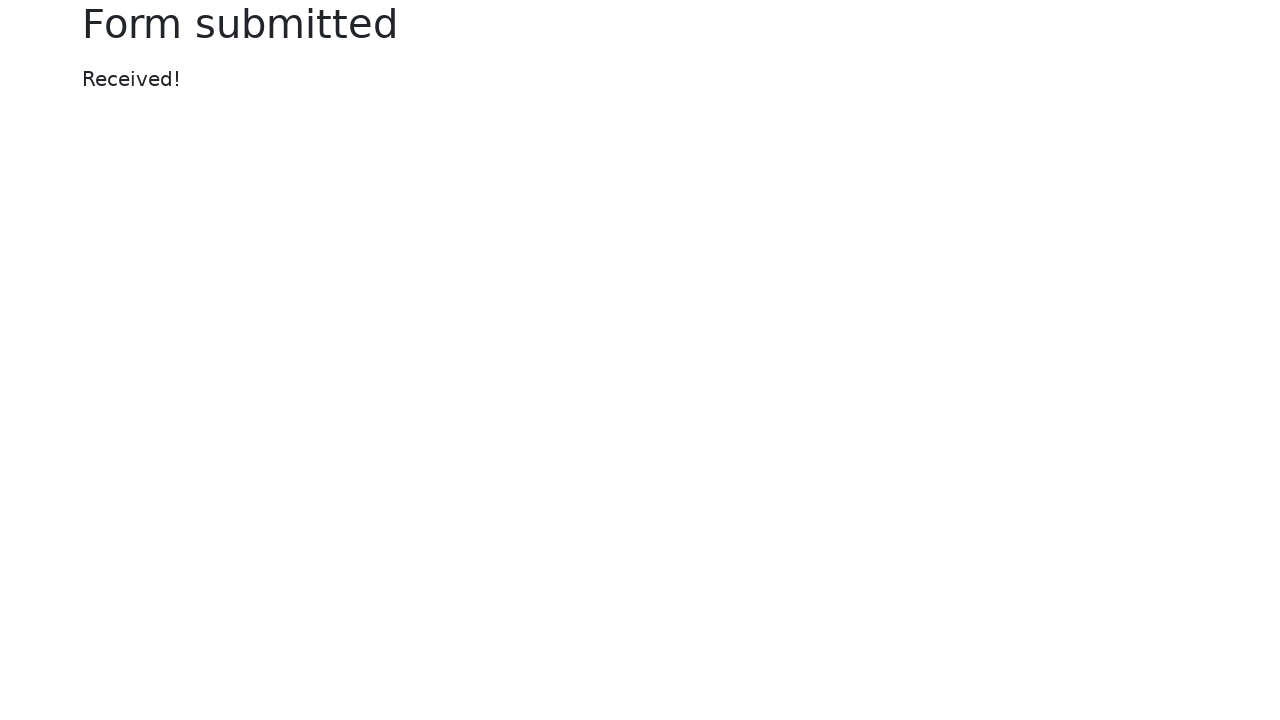

Success message appeared after form submission
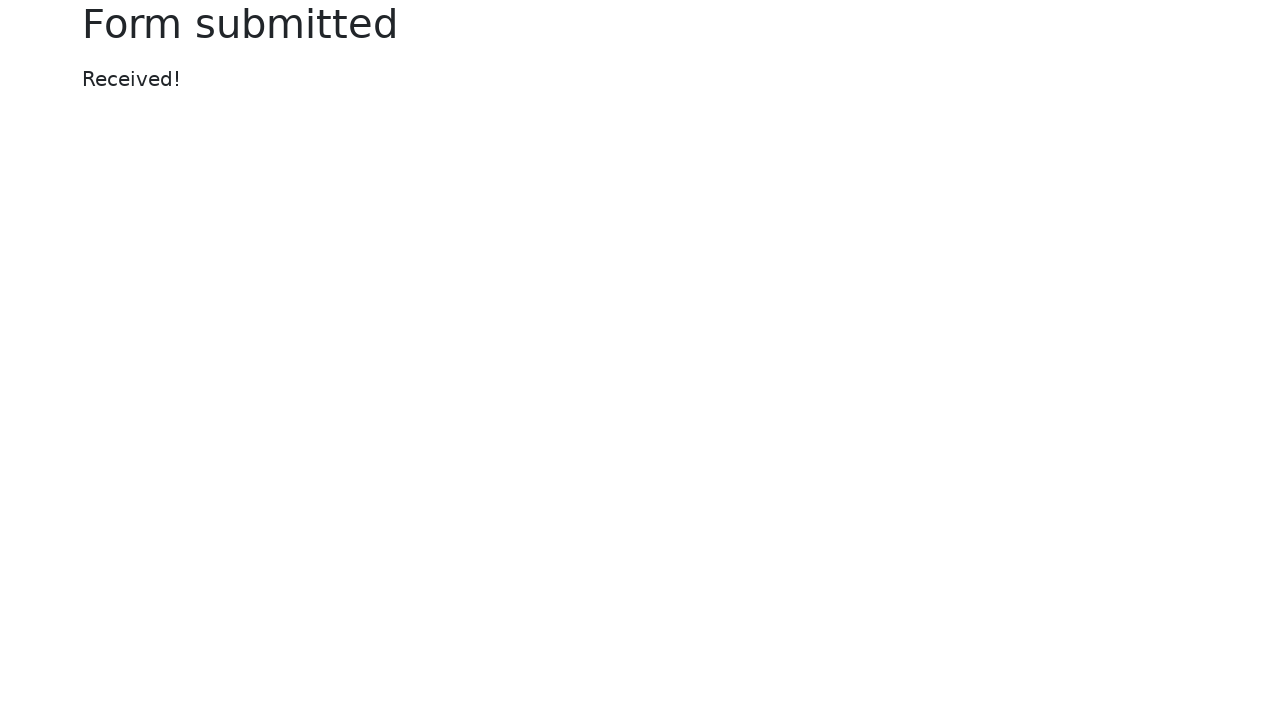

Verified success message text is 'Received!'
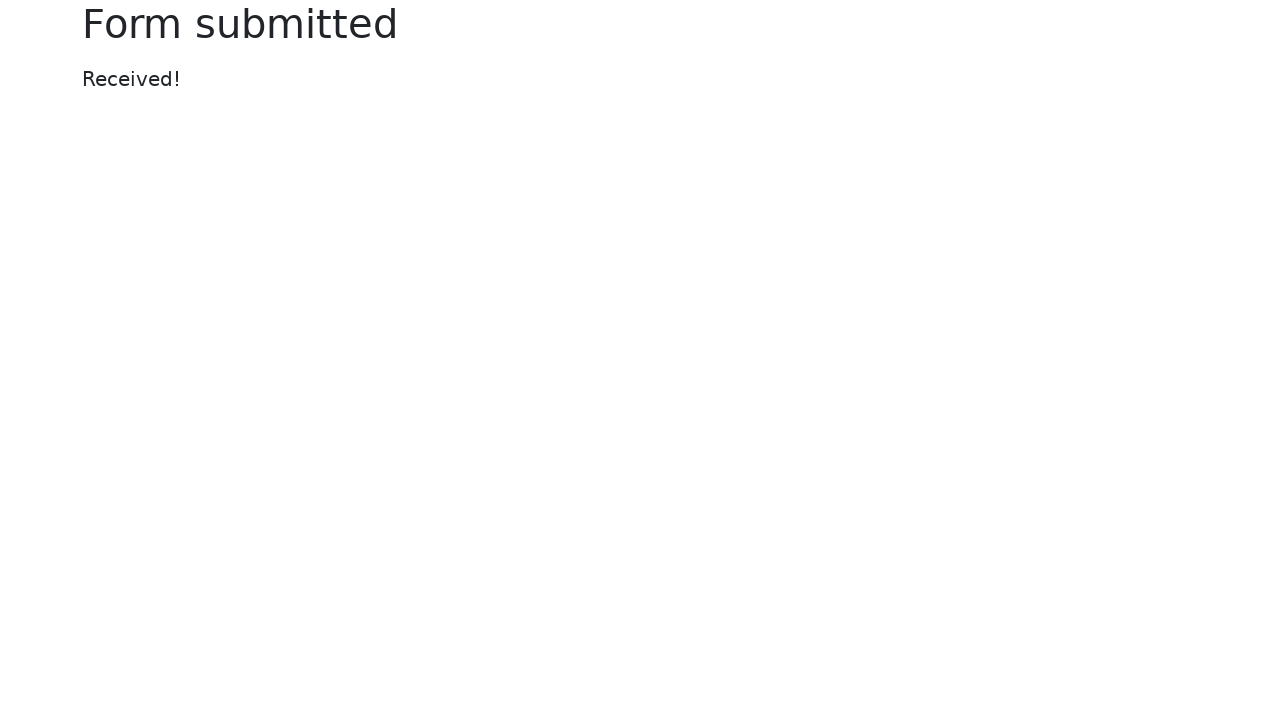

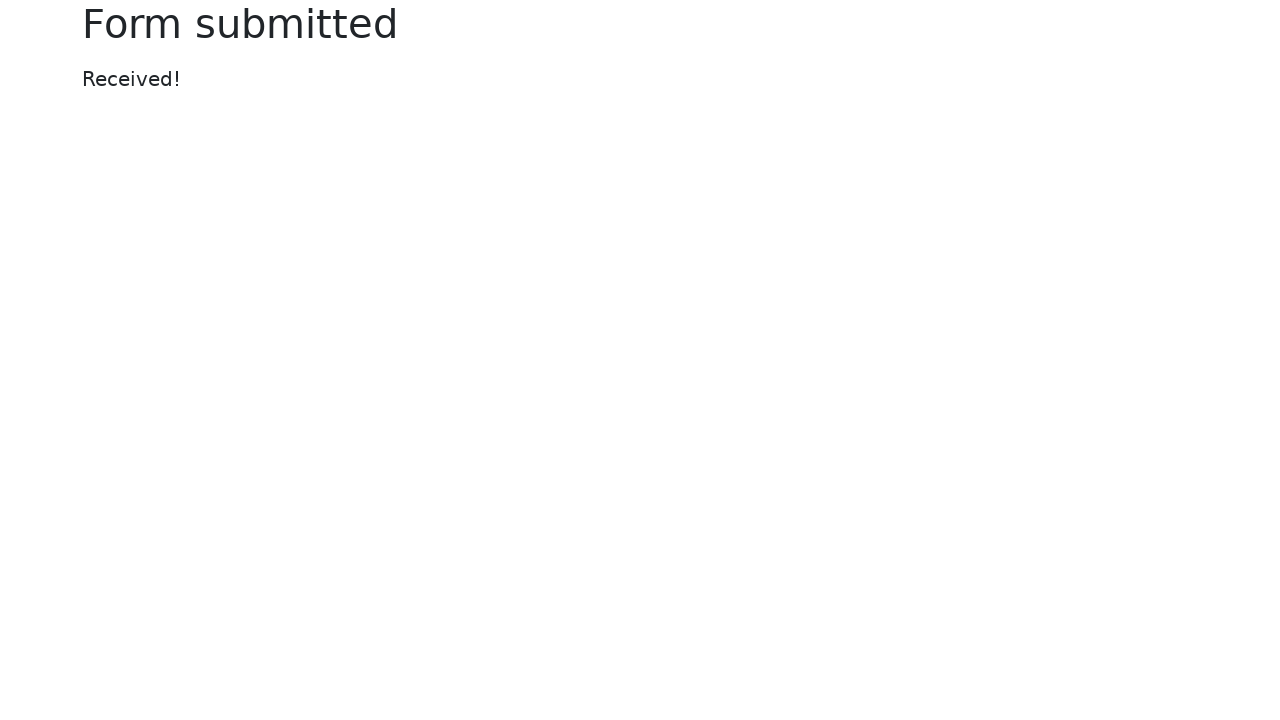